Navigates to RedBus RTC directory, selects the South region section, clicks on KSRTC Kerala transport option, and verifies that bus routes are displayed on the page.

Starting URL: https://www.redbus.in/online-booking/rtc-directory

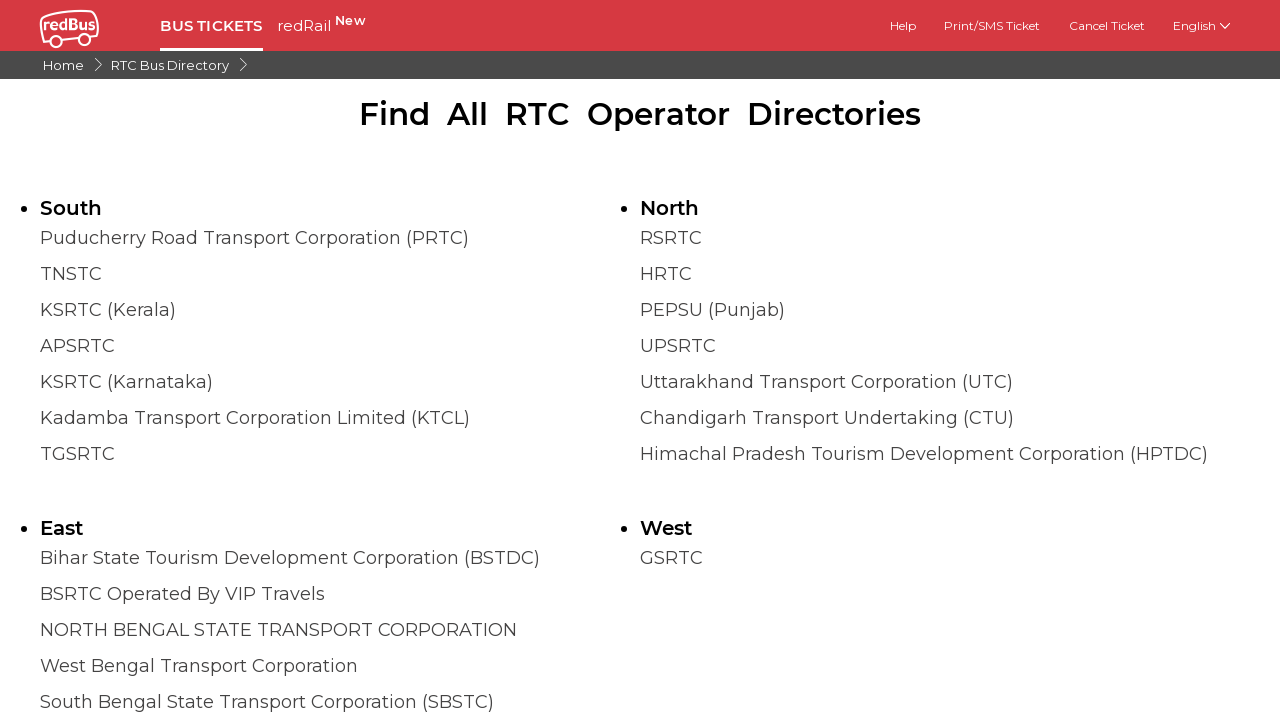

Waited for page to load (domcontentloaded)
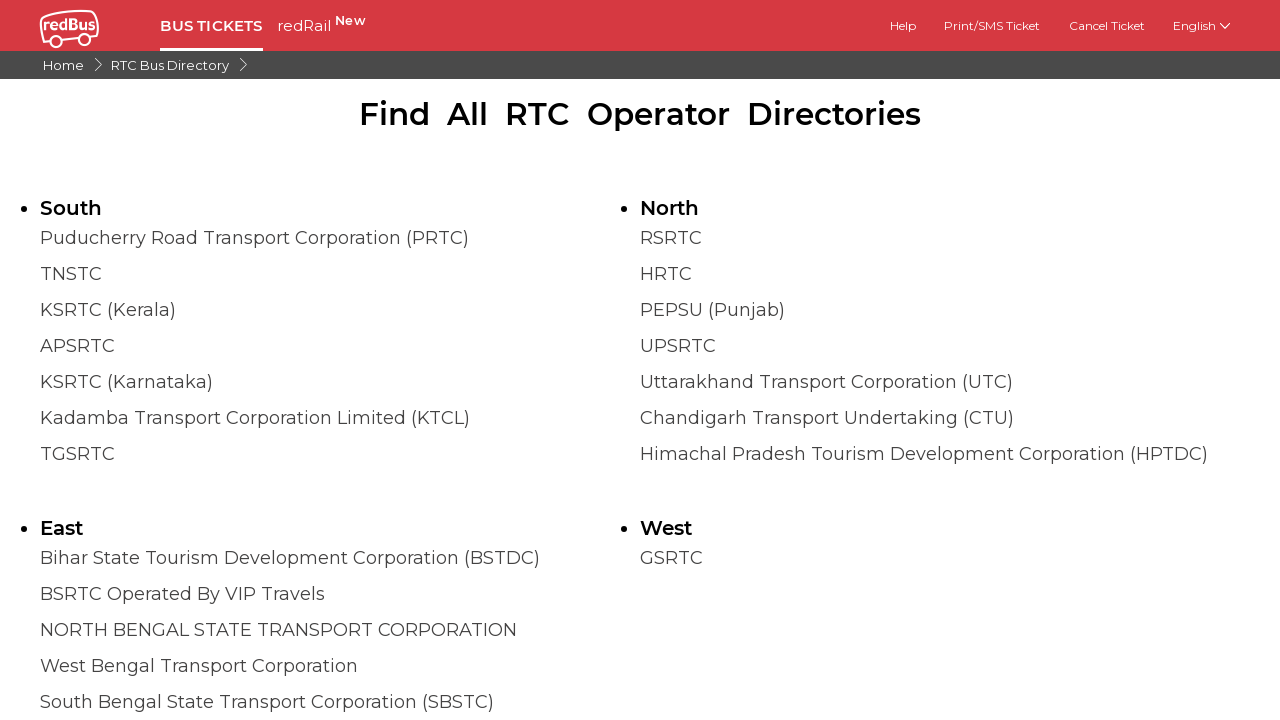

Located South region section
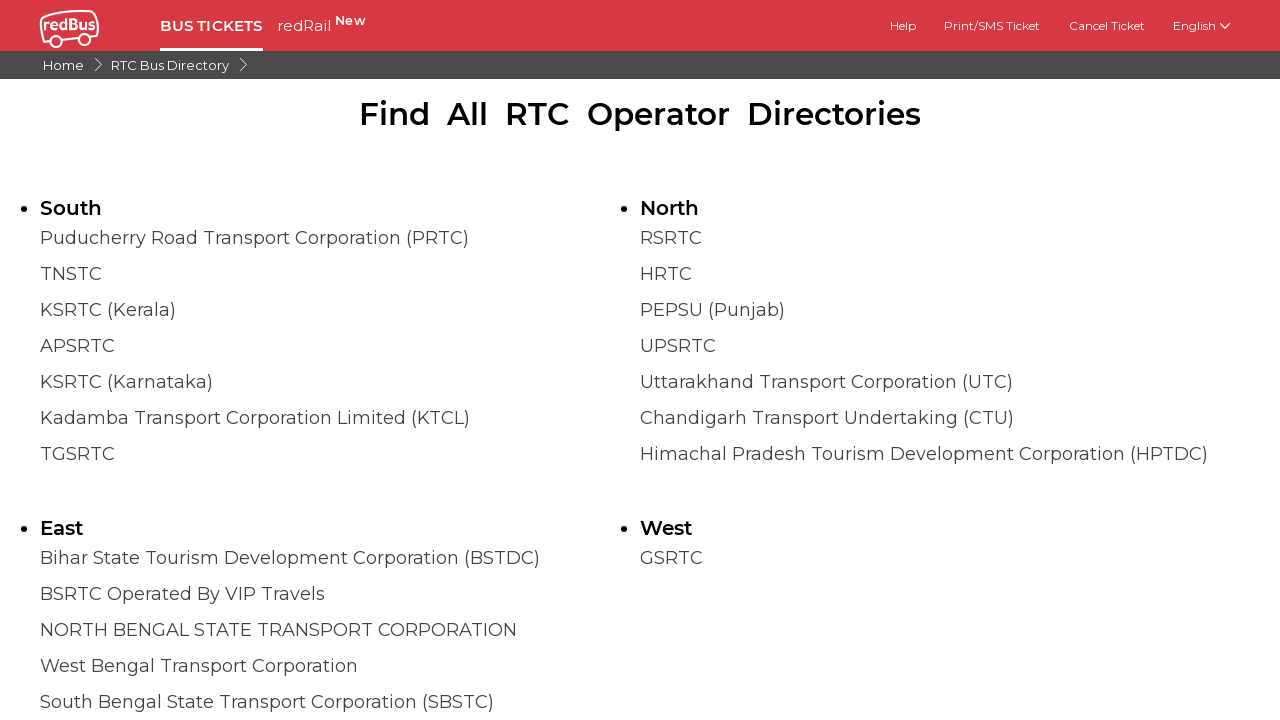

South region section became visible
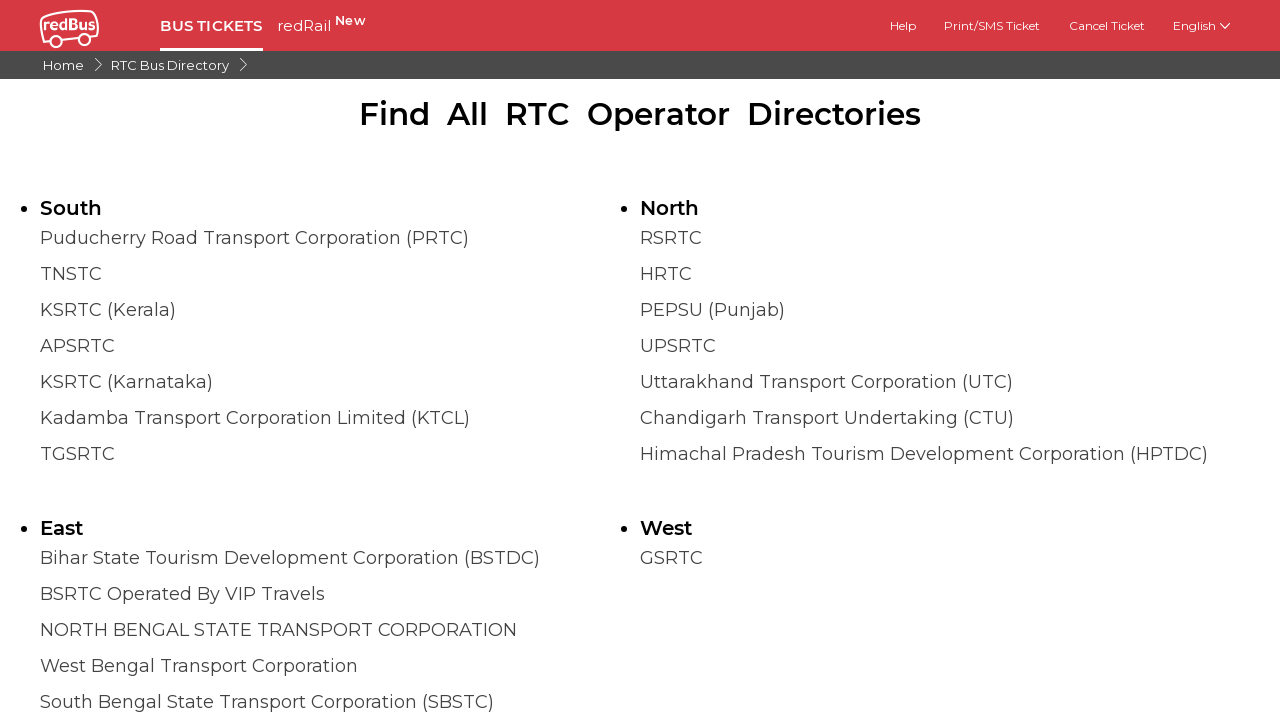

Located KSRTC Kerala transport option
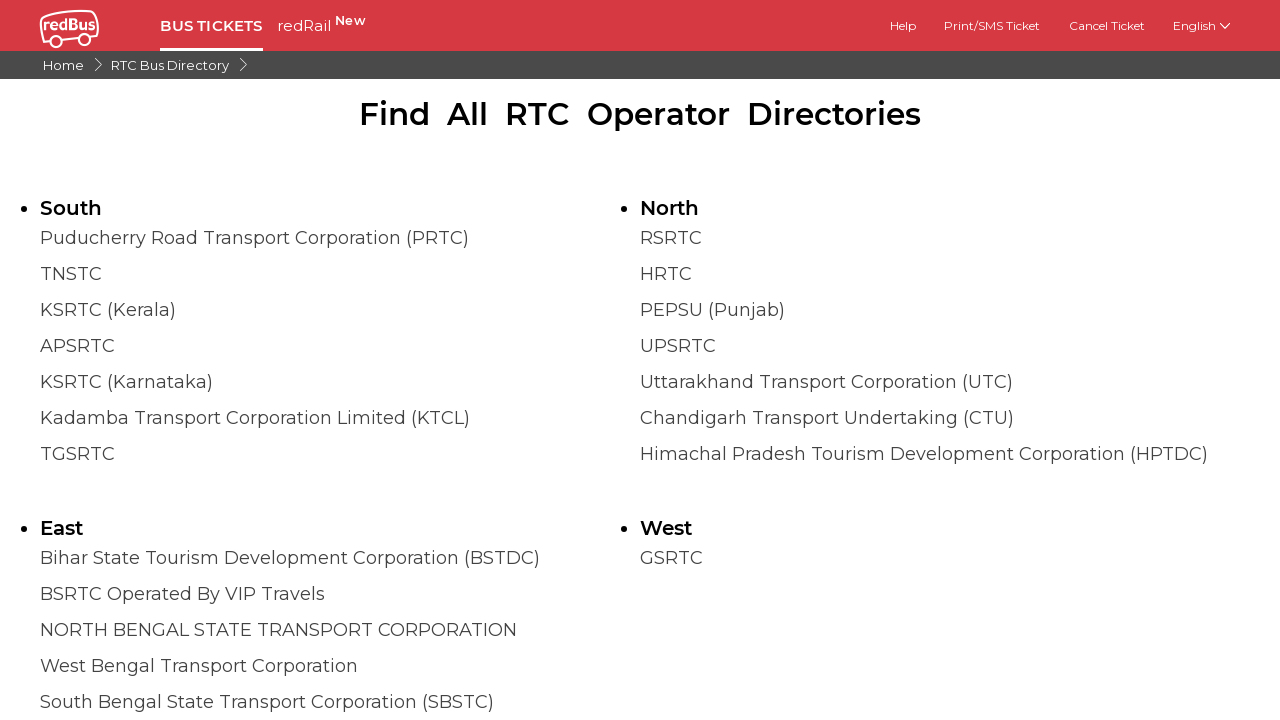

Clicked on KSRTC Kerala transport option at (340, 630) on xpath=/html/body/div[1]/div/article[2]/div/div/ul[3]/li[4]
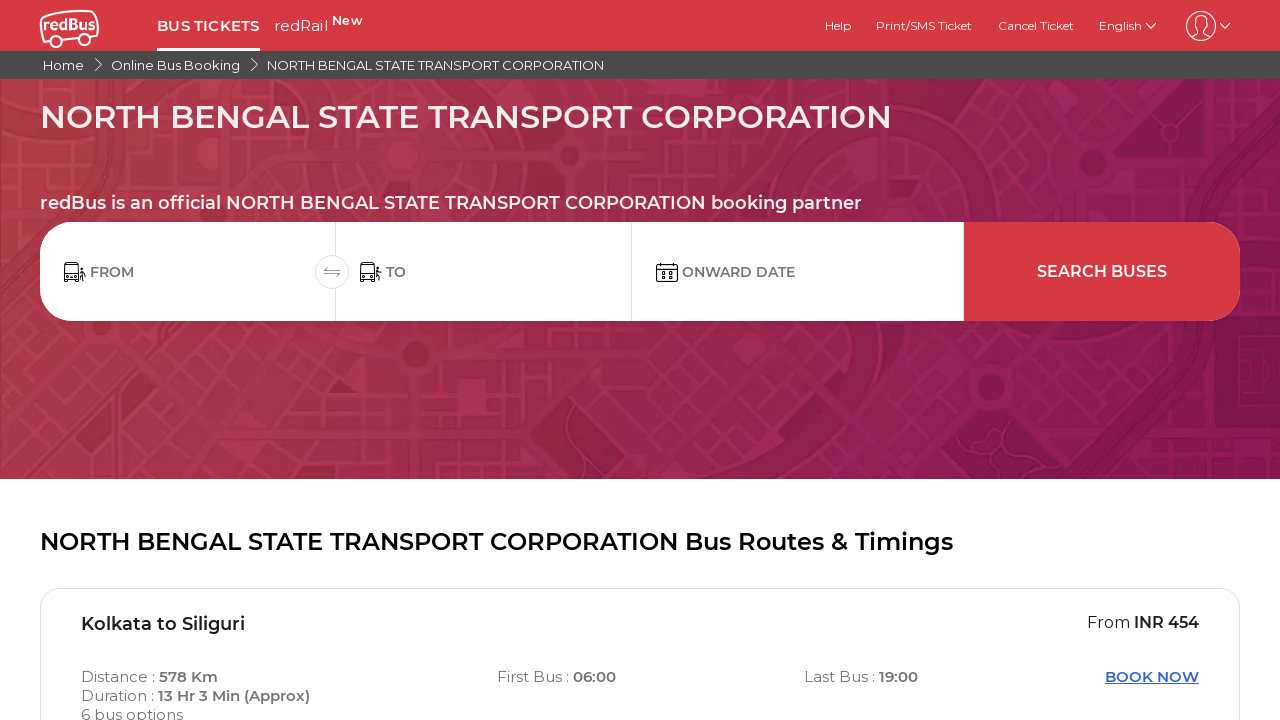

Routes page loaded (domcontentloaded)
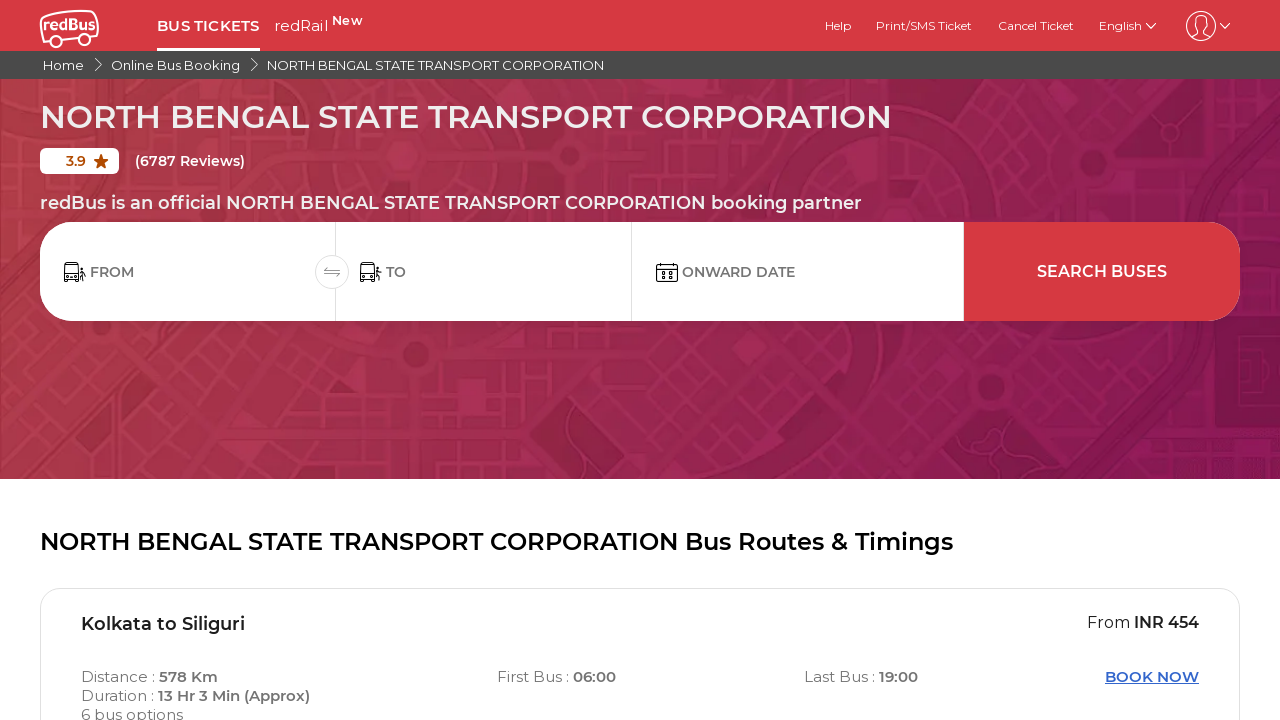

Route links appeared on the page
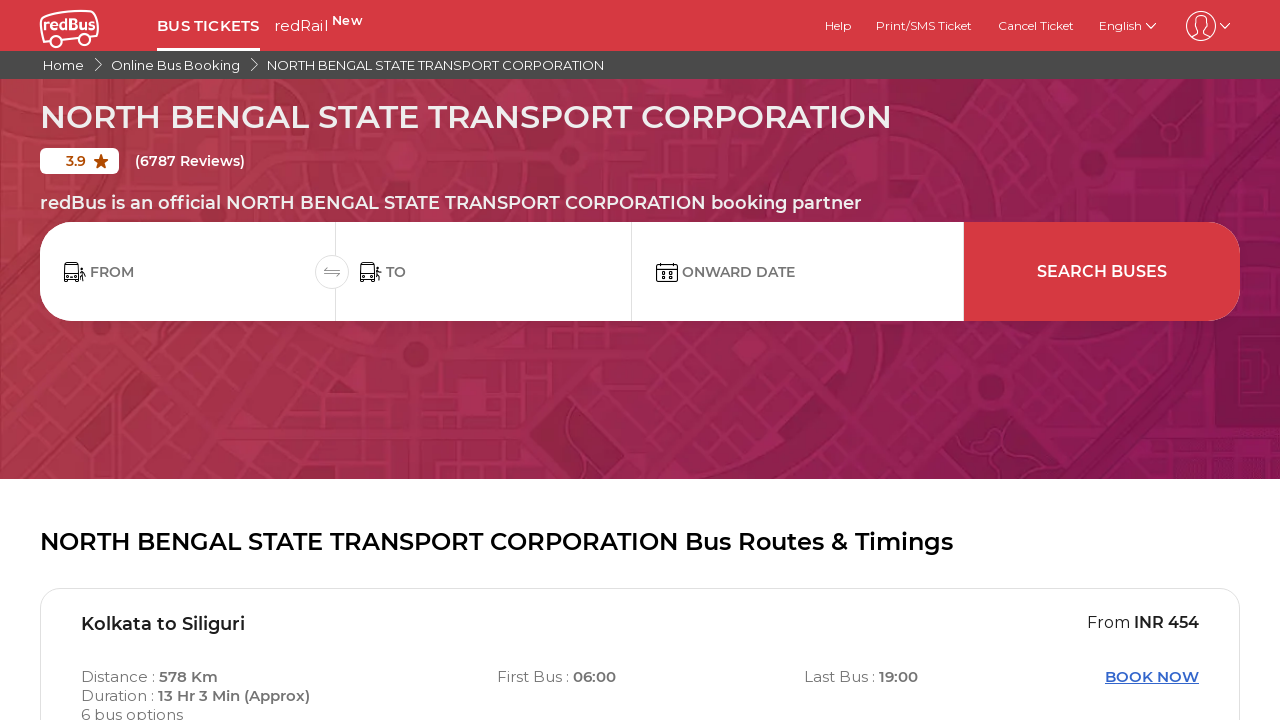

Located first available bus route link
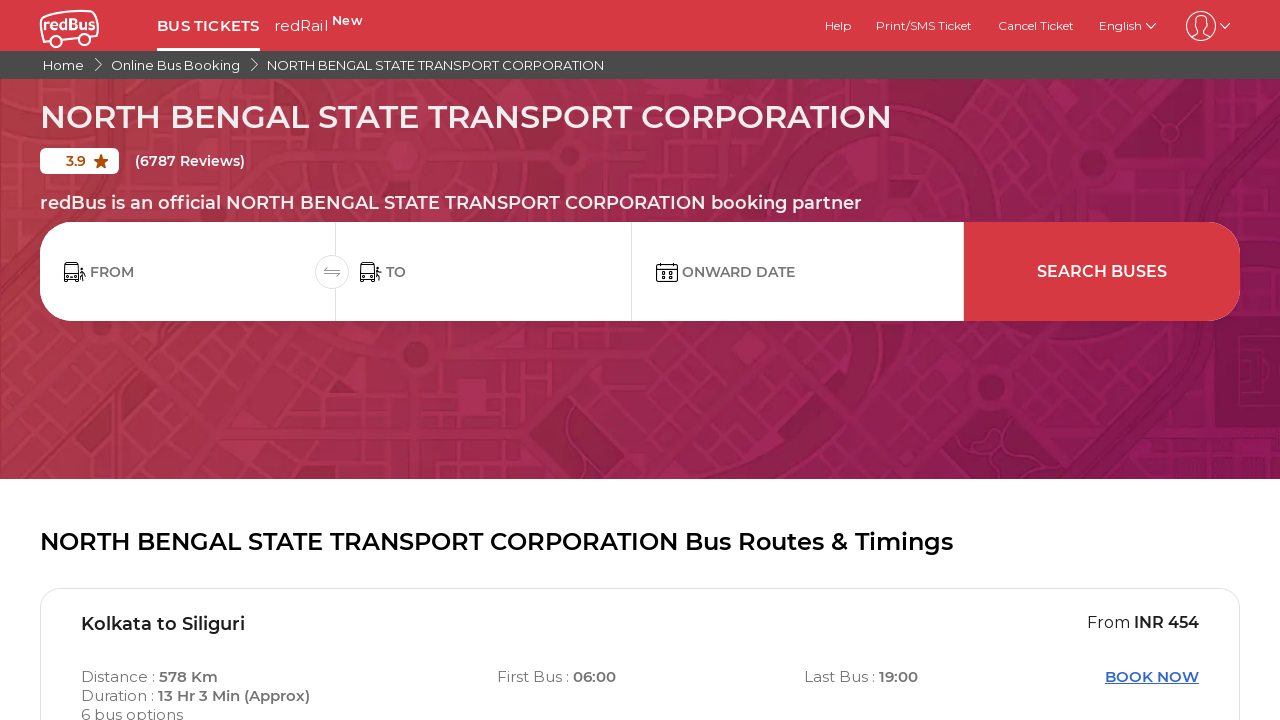

First route link became visible
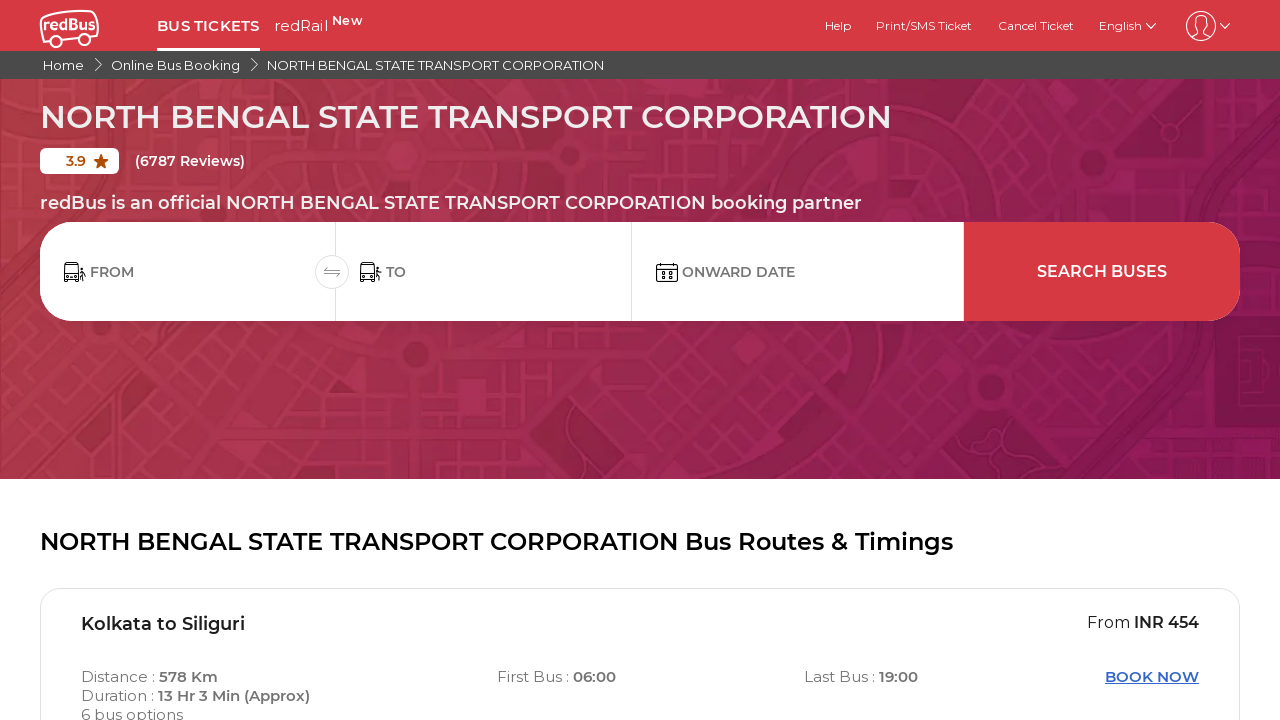

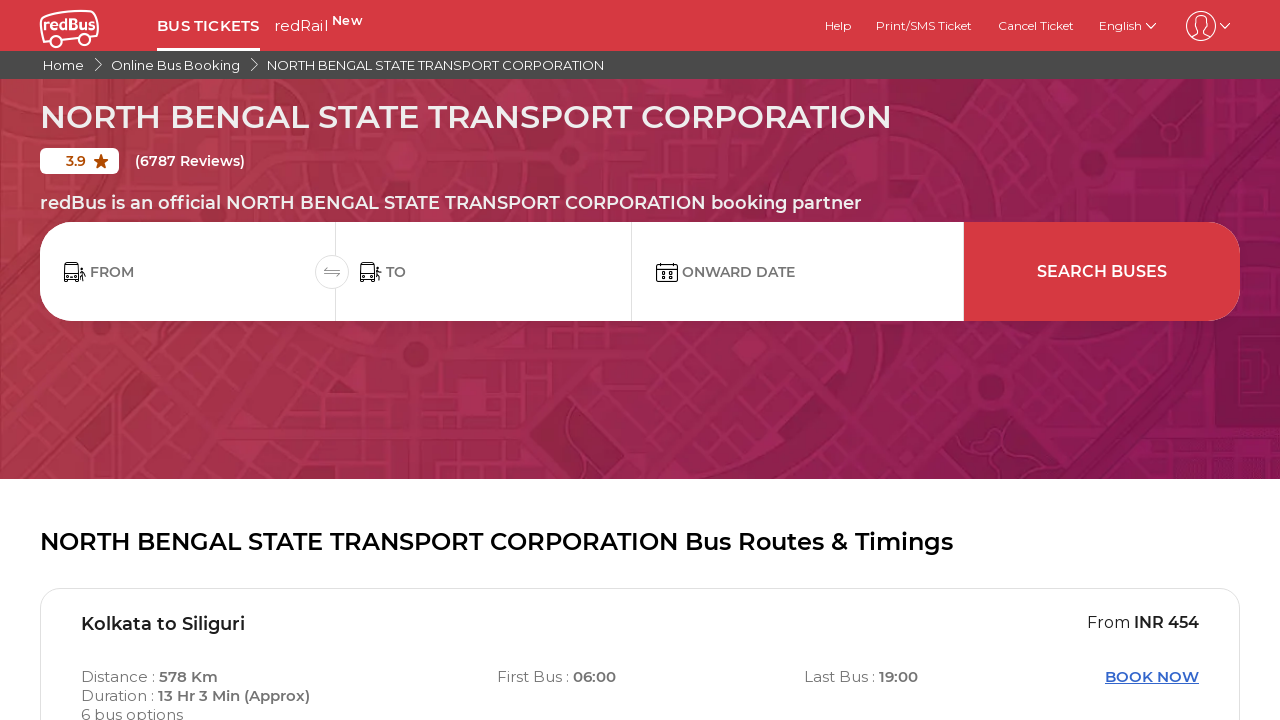